Tests checkbox functionality by clicking a checkbox and verifying it becomes selected, then counting total checkboxes on the page

Starting URL: https://rahulshettyacademy.com/dropdownsPractise/

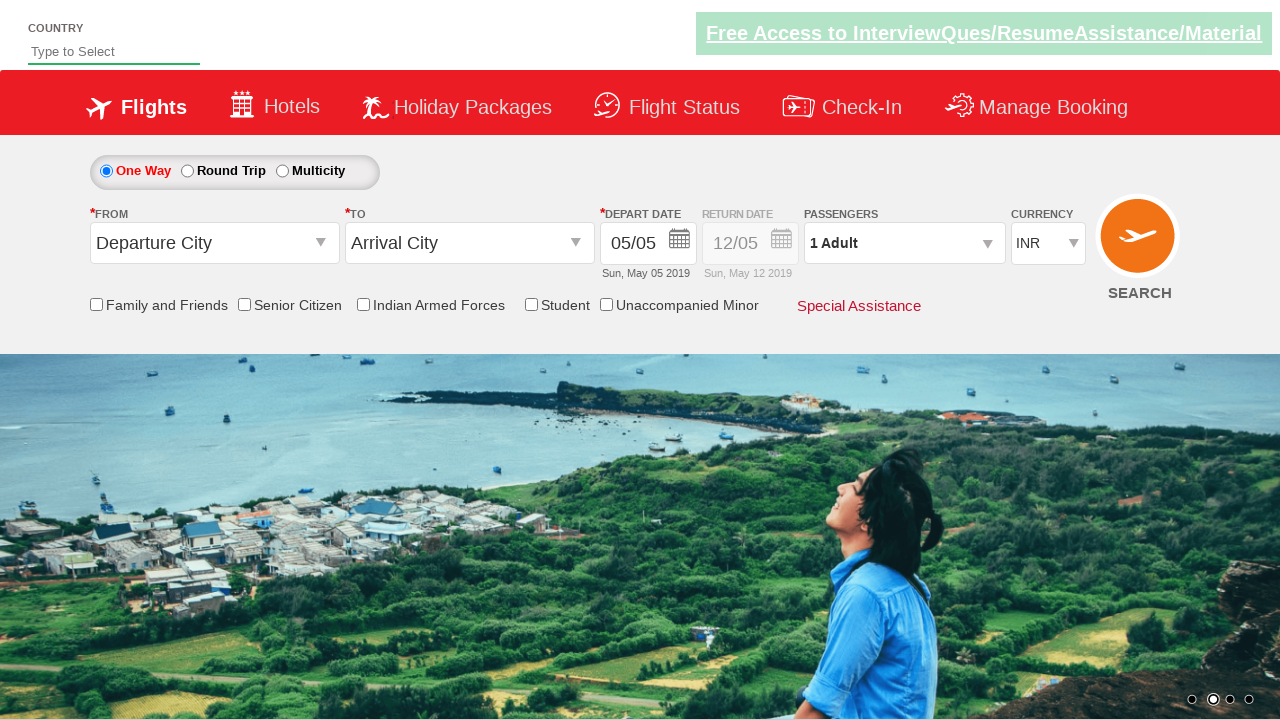

Clicked the friends and family checkbox at (96, 304) on input[id*='friendsandfamily']
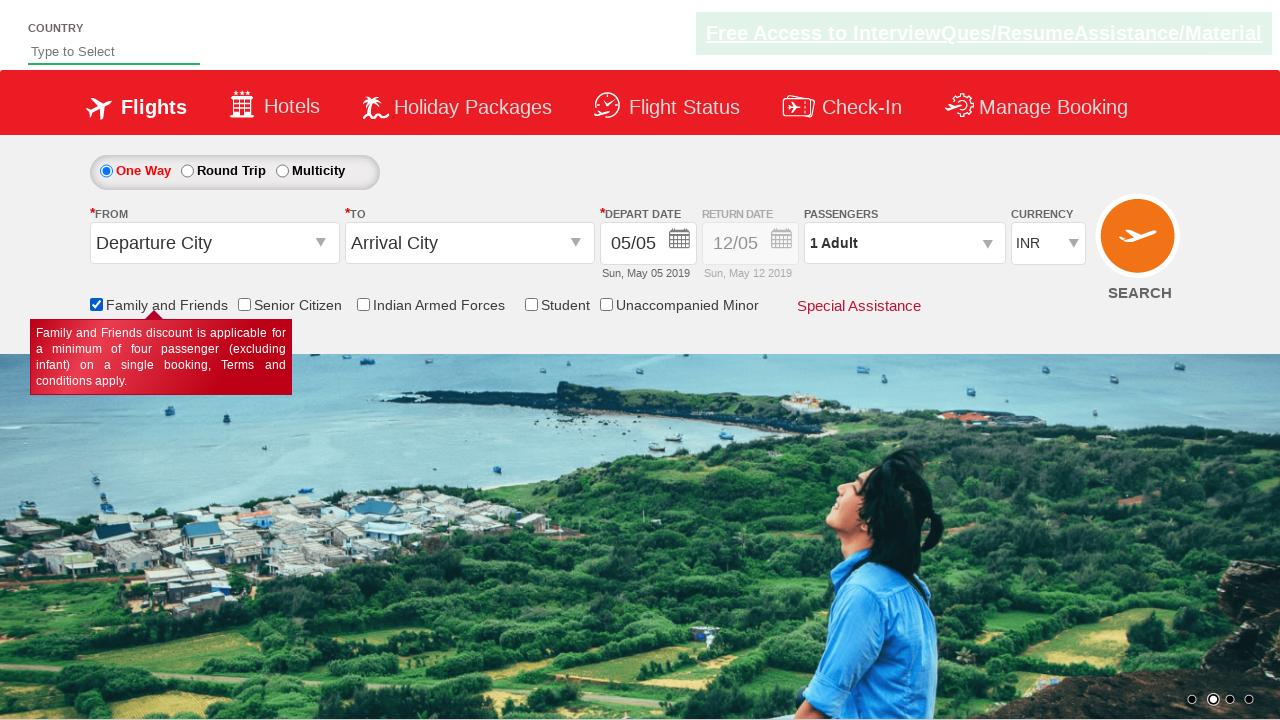

Verified that friends and family checkbox is selected
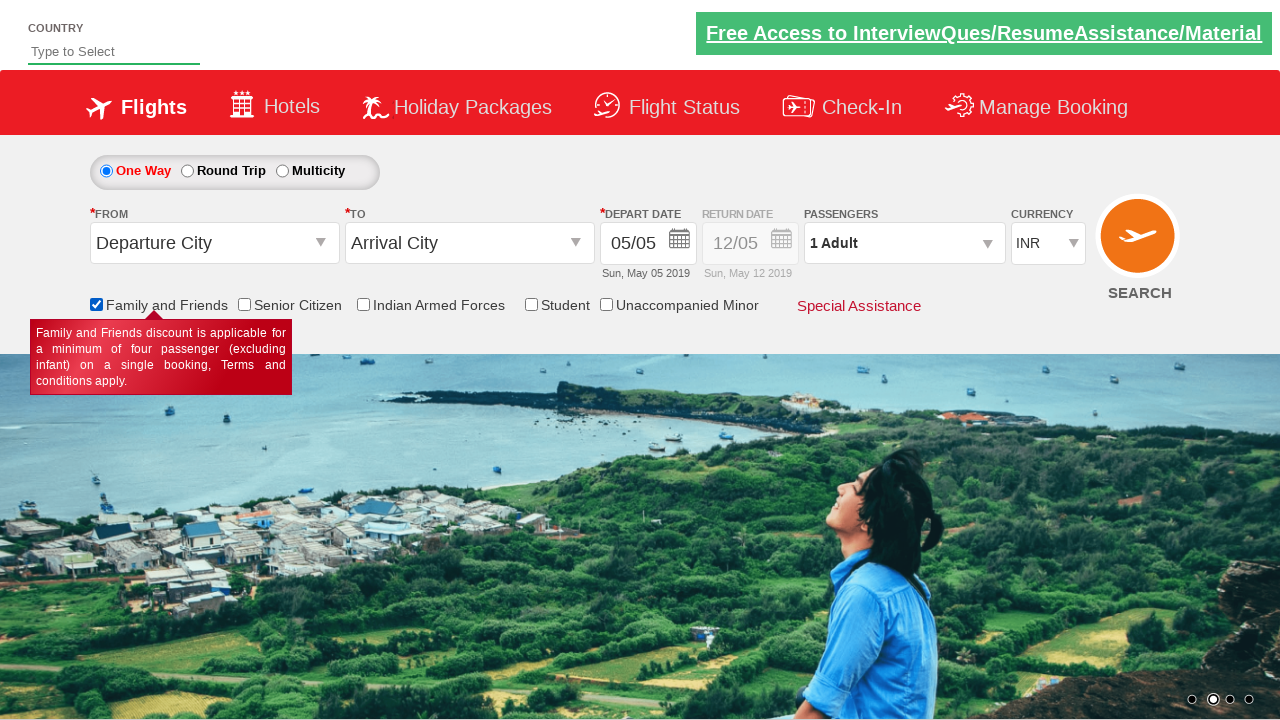

Counted total checkboxes on page: 6
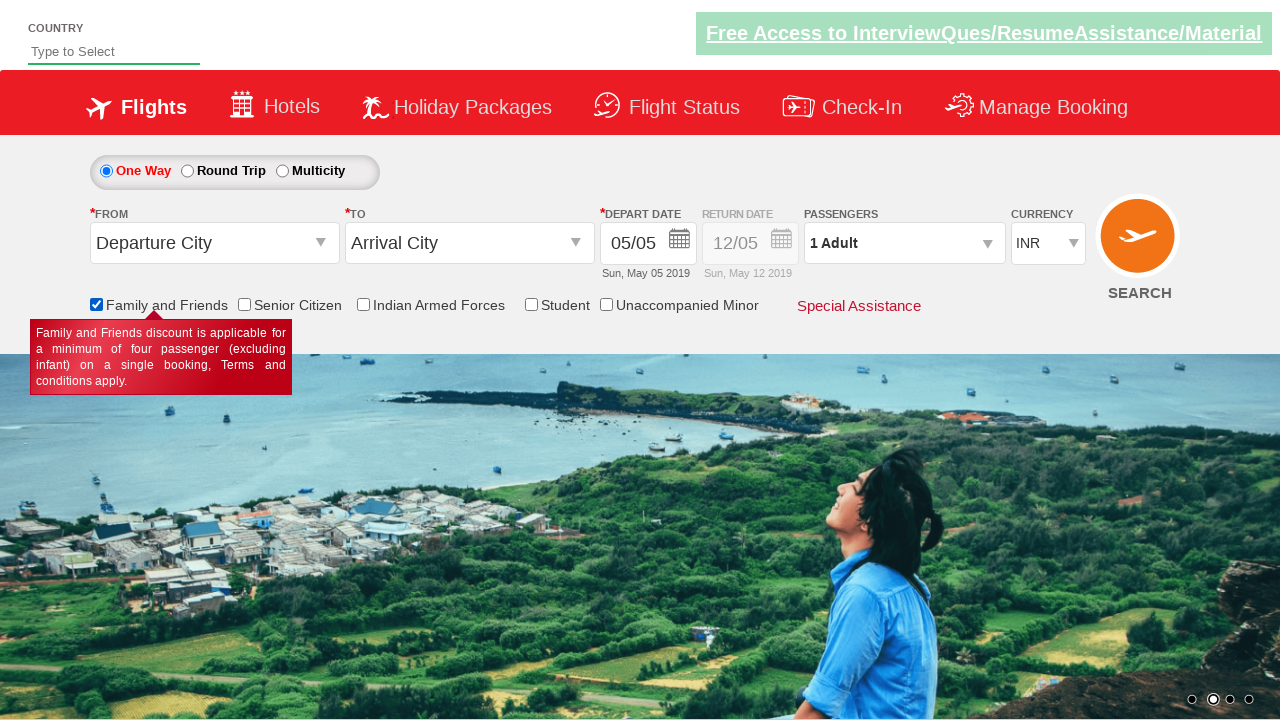

Printed total checkbox count: 6
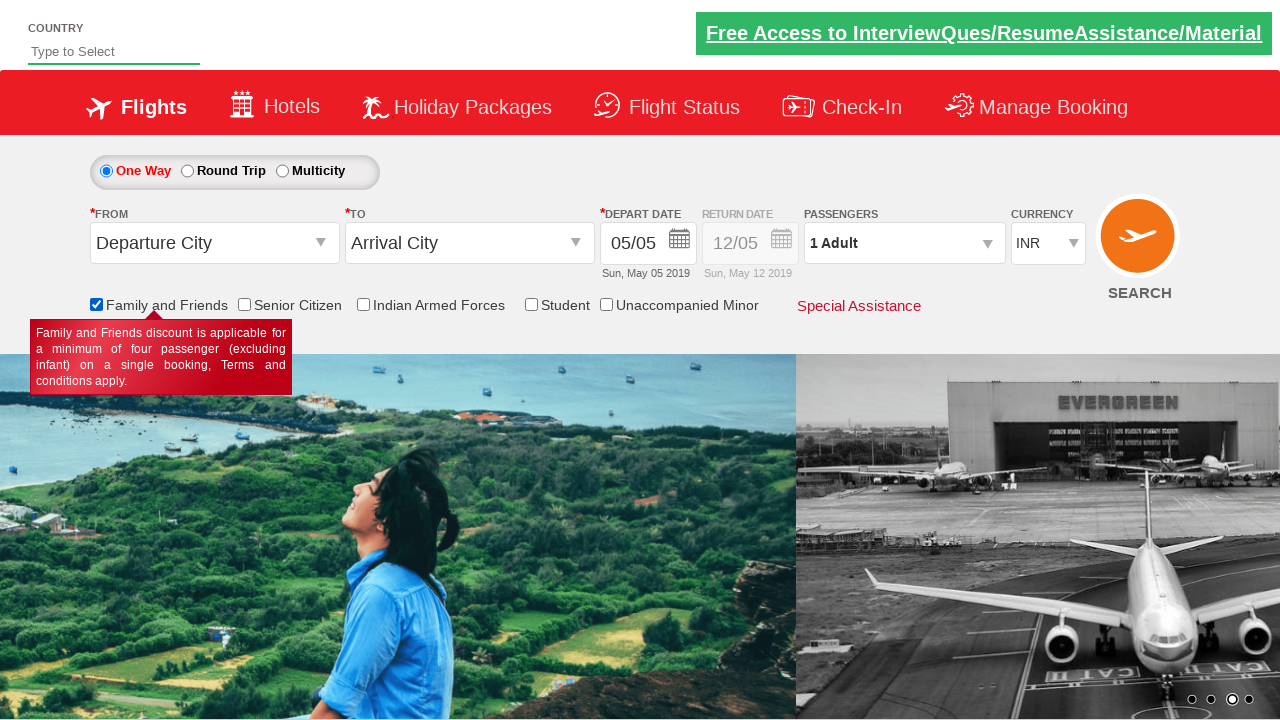

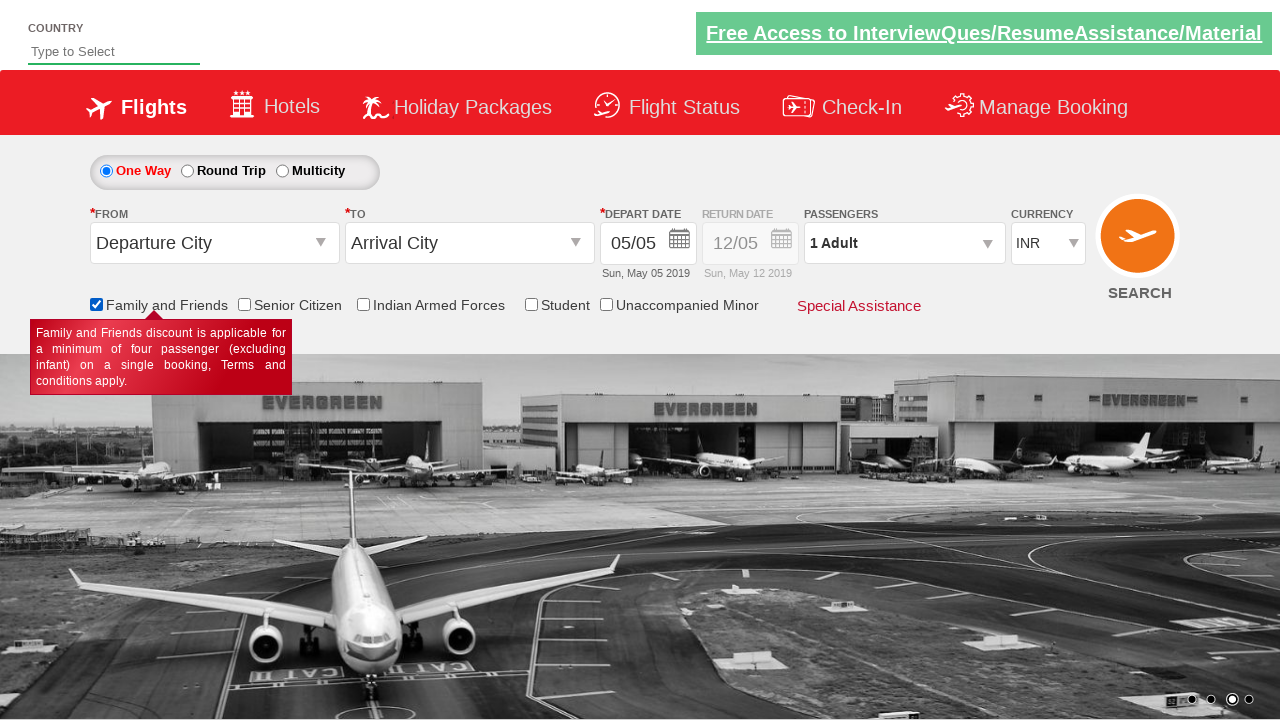